Tests calculator functionality with decimal numbers by entering 0.7 + 0.8 and verifying the result

Starting URL: https://www.calculator.net/

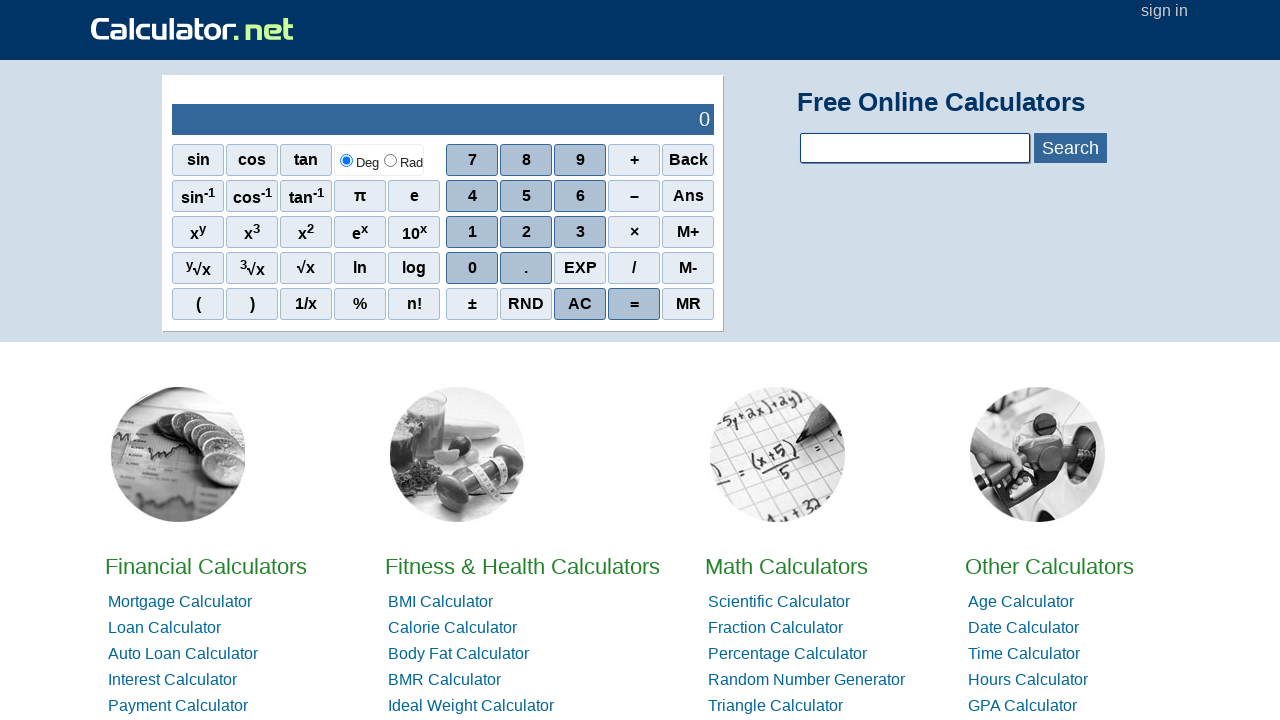

Navigated to calculator.net
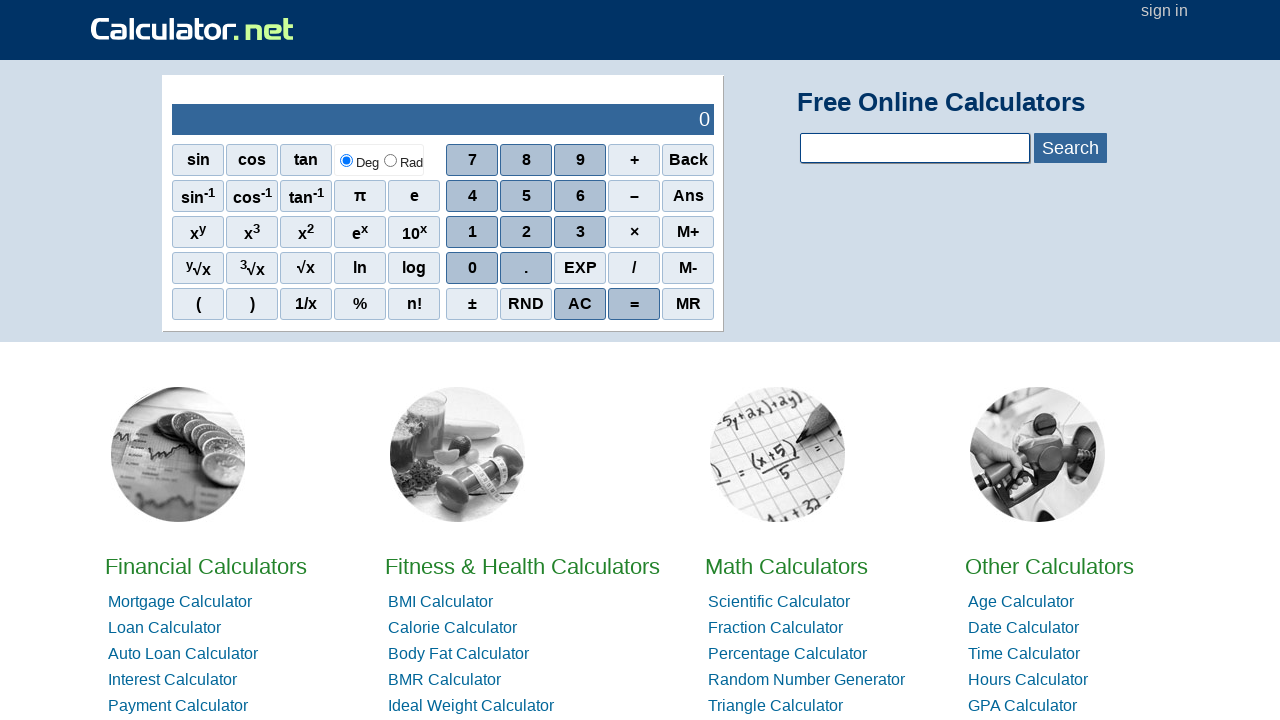

Clicked decimal point button at (526, 268) on xpath=//span[contains(text(),'.')]
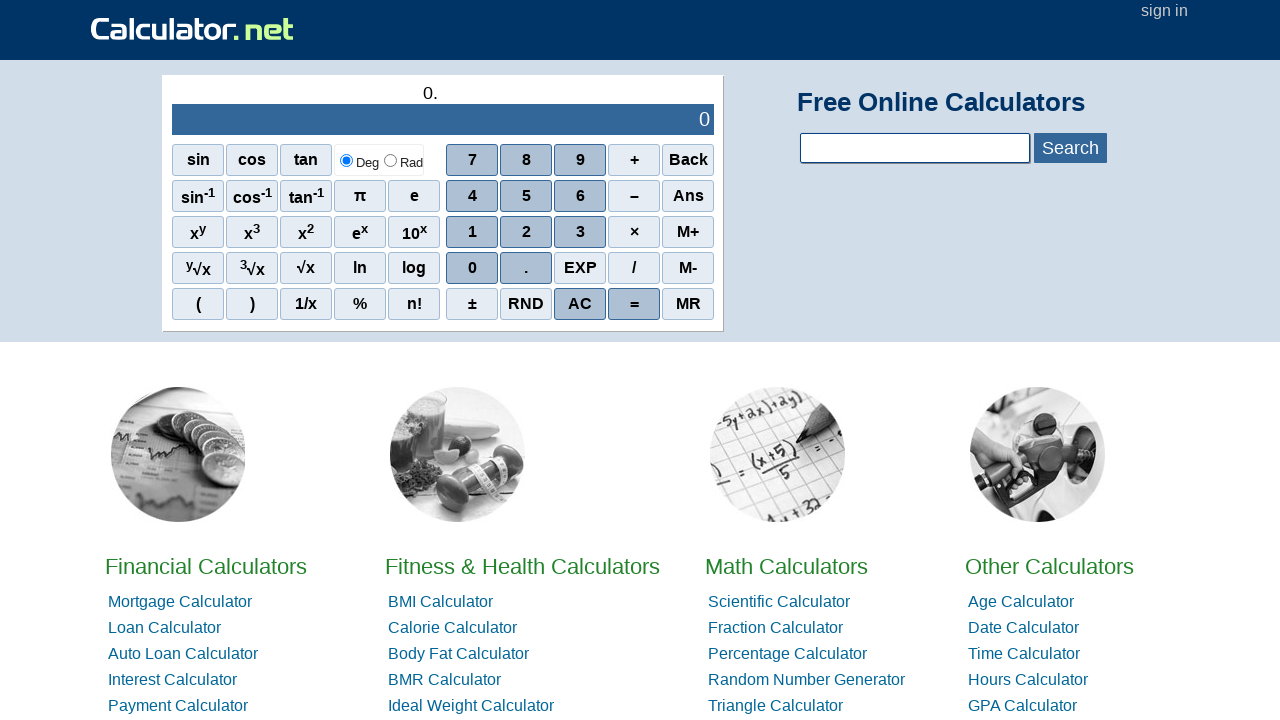

Clicked number 7 at (472, 160) on xpath=//span[contains(text(),'7')]
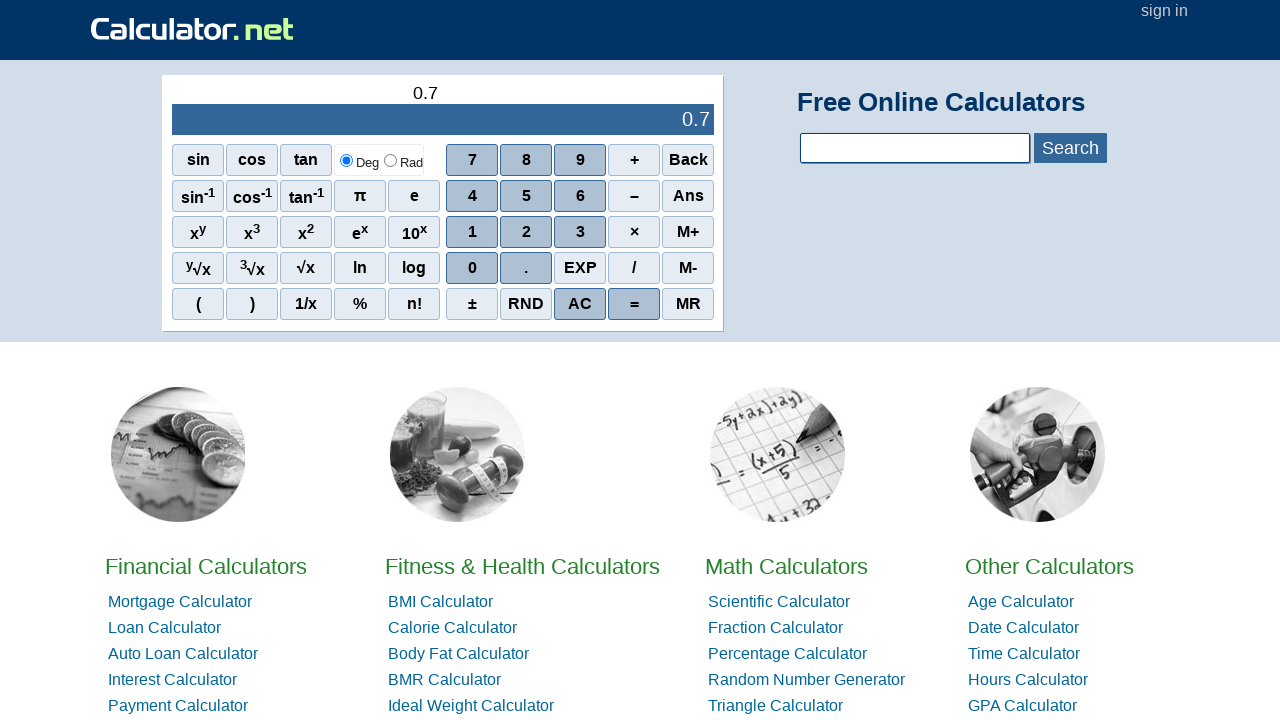

Clicked plus button at (634, 160) on xpath=//tbody/tr[2]/td[2]/div[1]/div[1]/span[4]
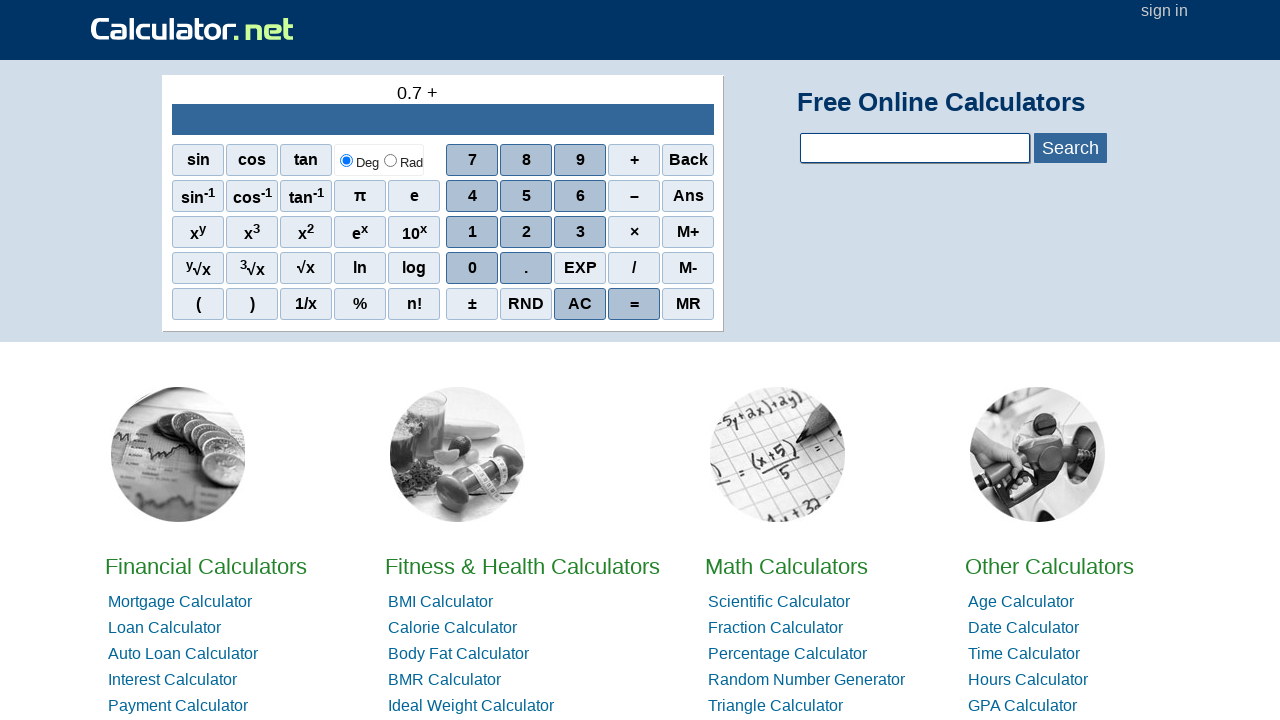

Clicked decimal point button again at (526, 268) on xpath=//span[contains(text(),'.')]
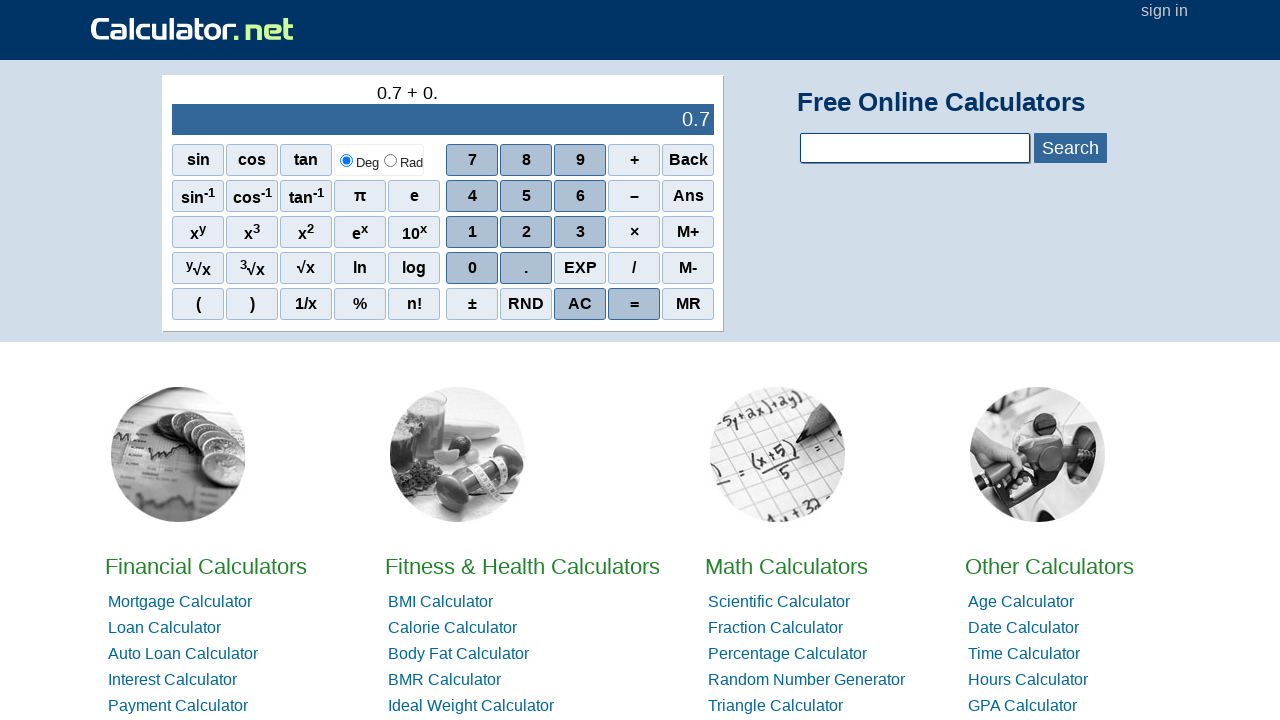

Clicked number 8 at (526, 160) on xpath=//span[contains(text(),'8')]
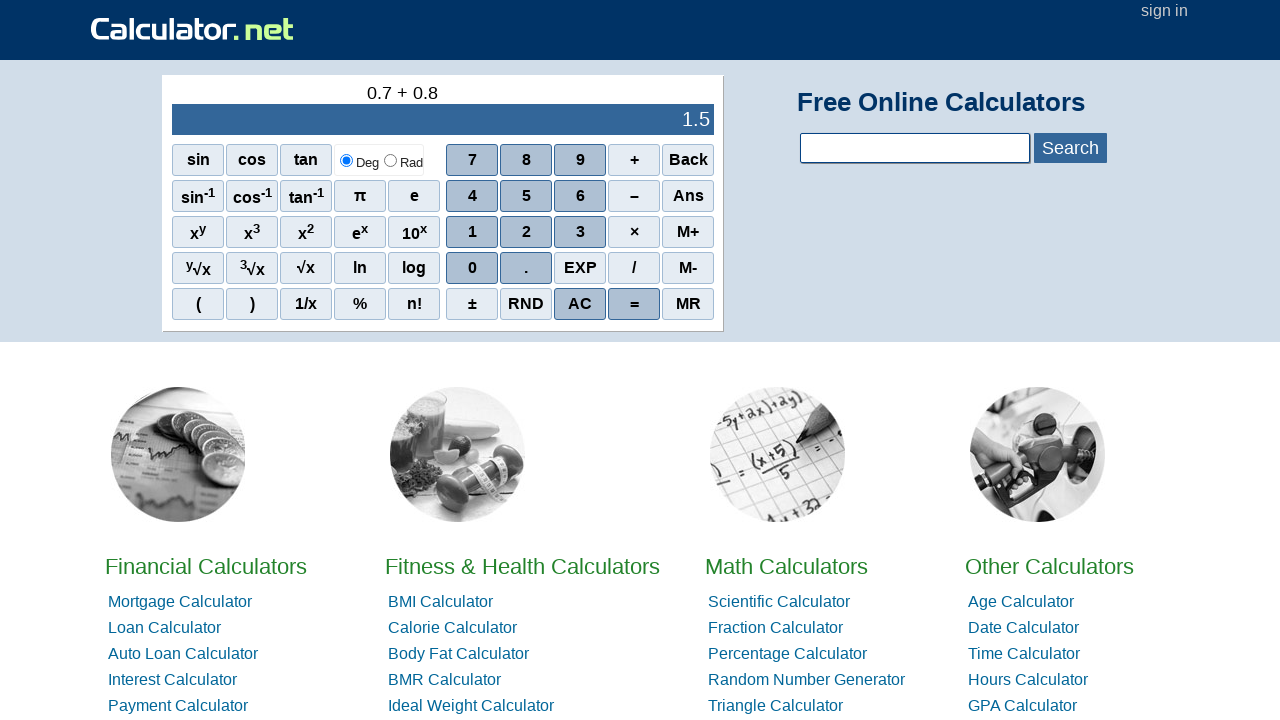

Located result element with id 'sciOutPut'
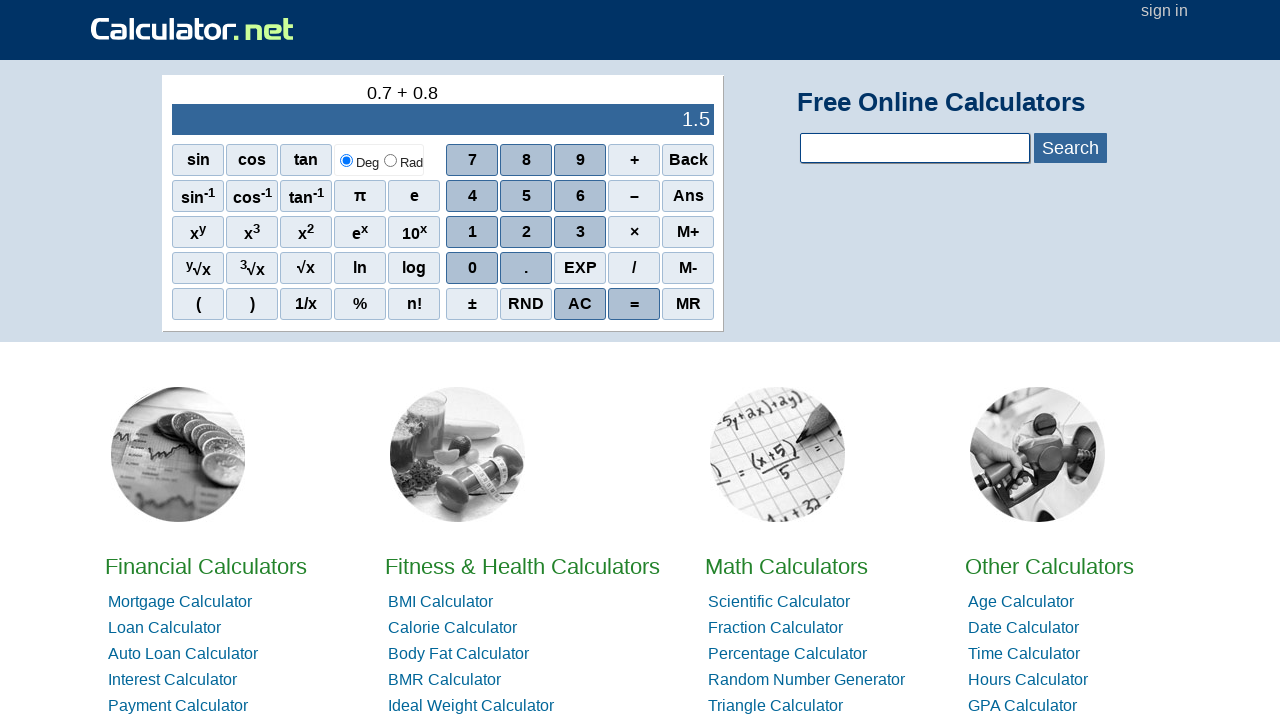

Result element loaded and visible
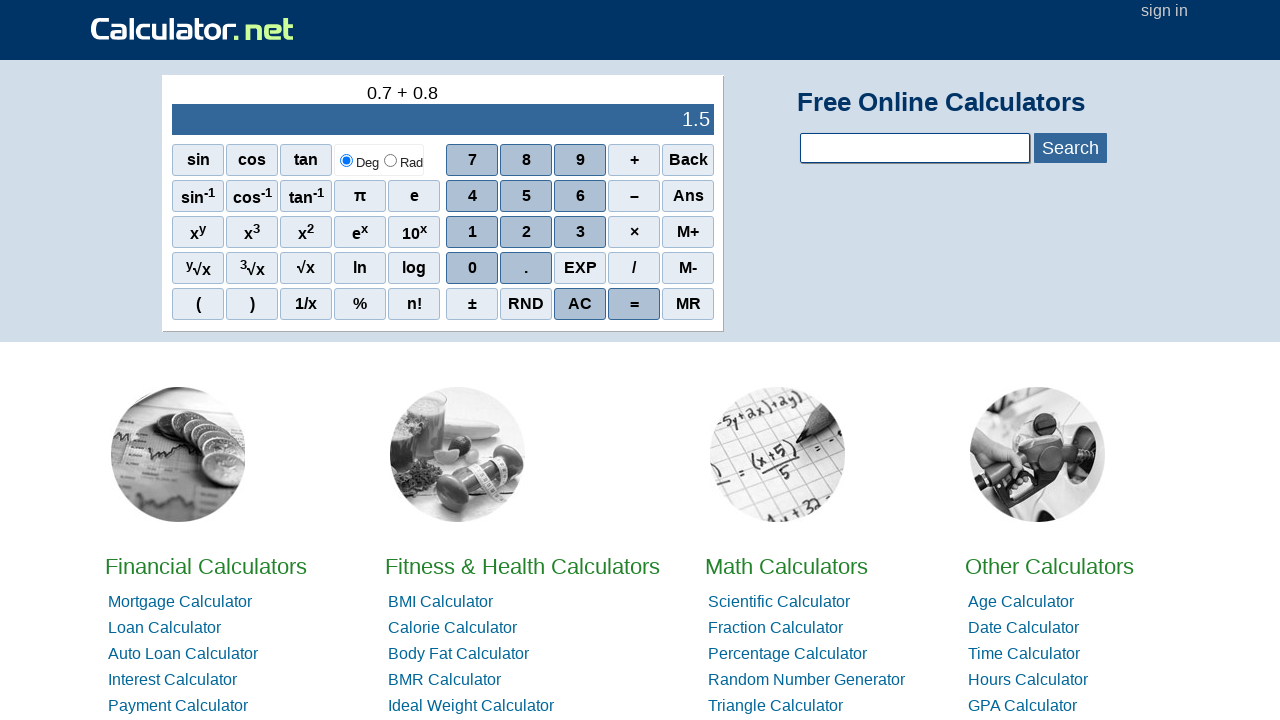

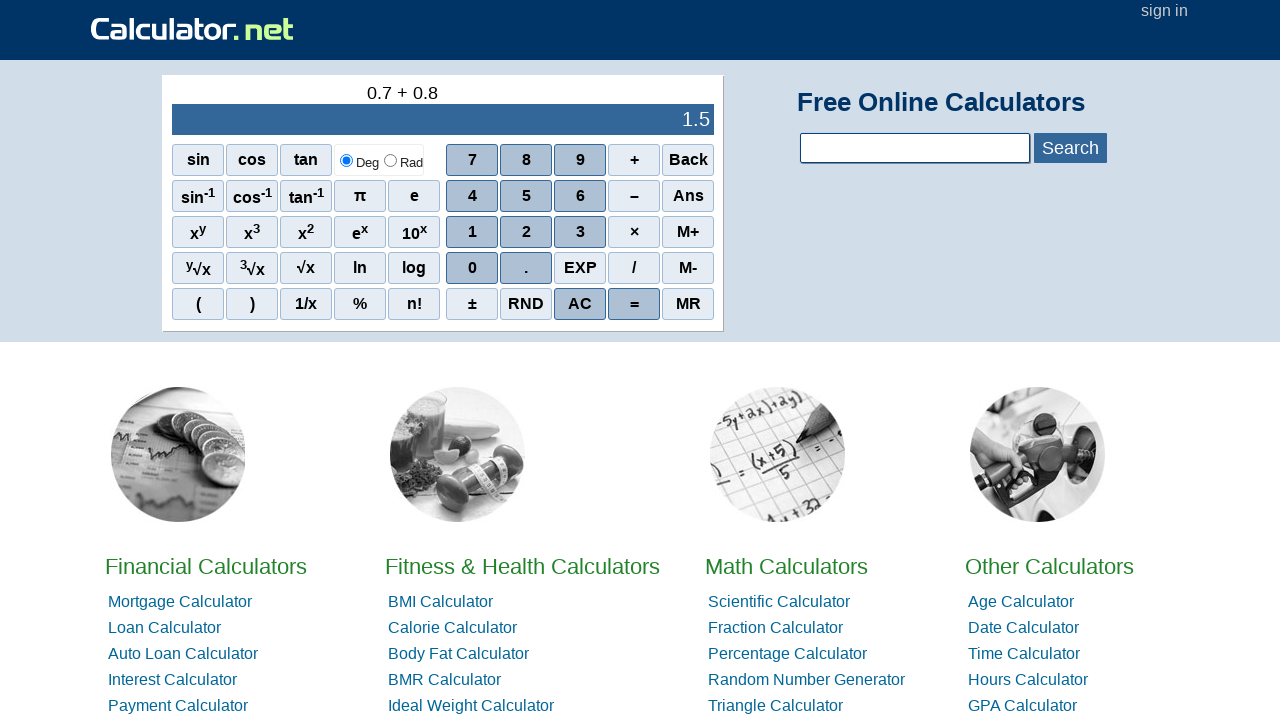